Navigates to the Religion category on a book catalog website and verifies that books are displayed in that category.

Starting URL: http://books.toscrape.com/

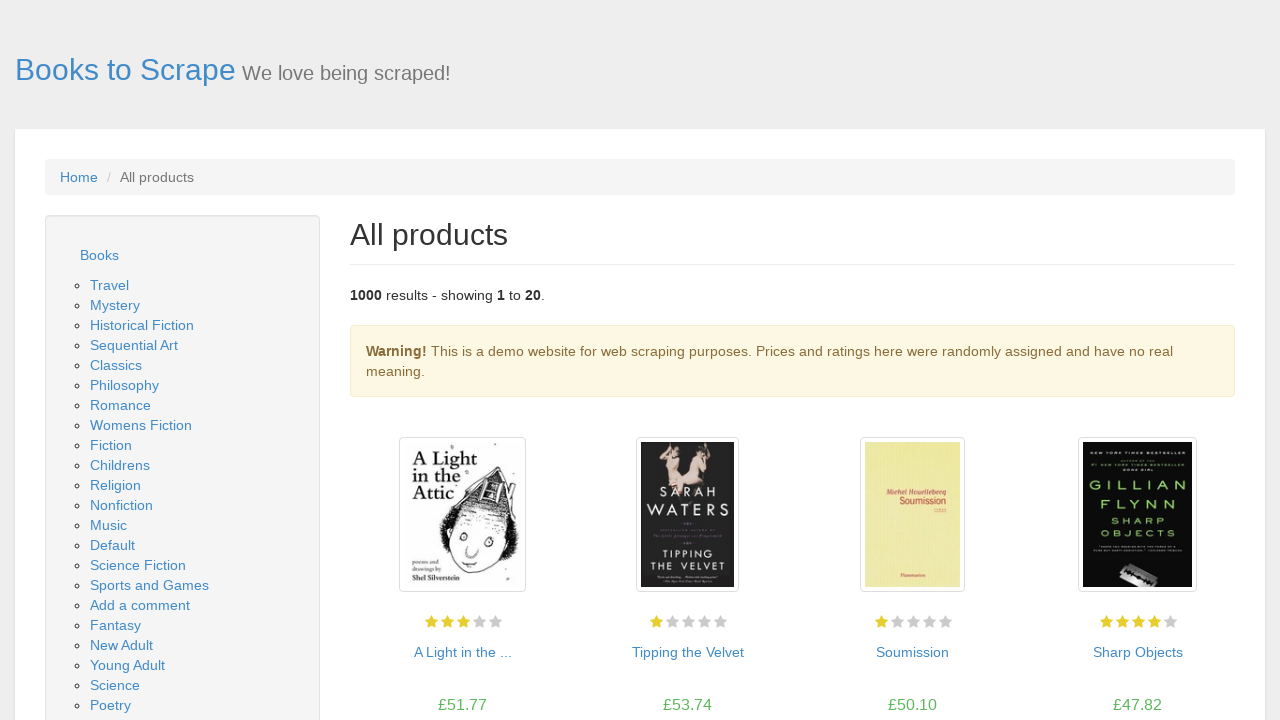

Clicked on the Religion category link in the sidebar at (116, 485) on xpath=//*[@id="default"]/div/div/div/aside/div[2]/ul/li/ul/li[11]/a
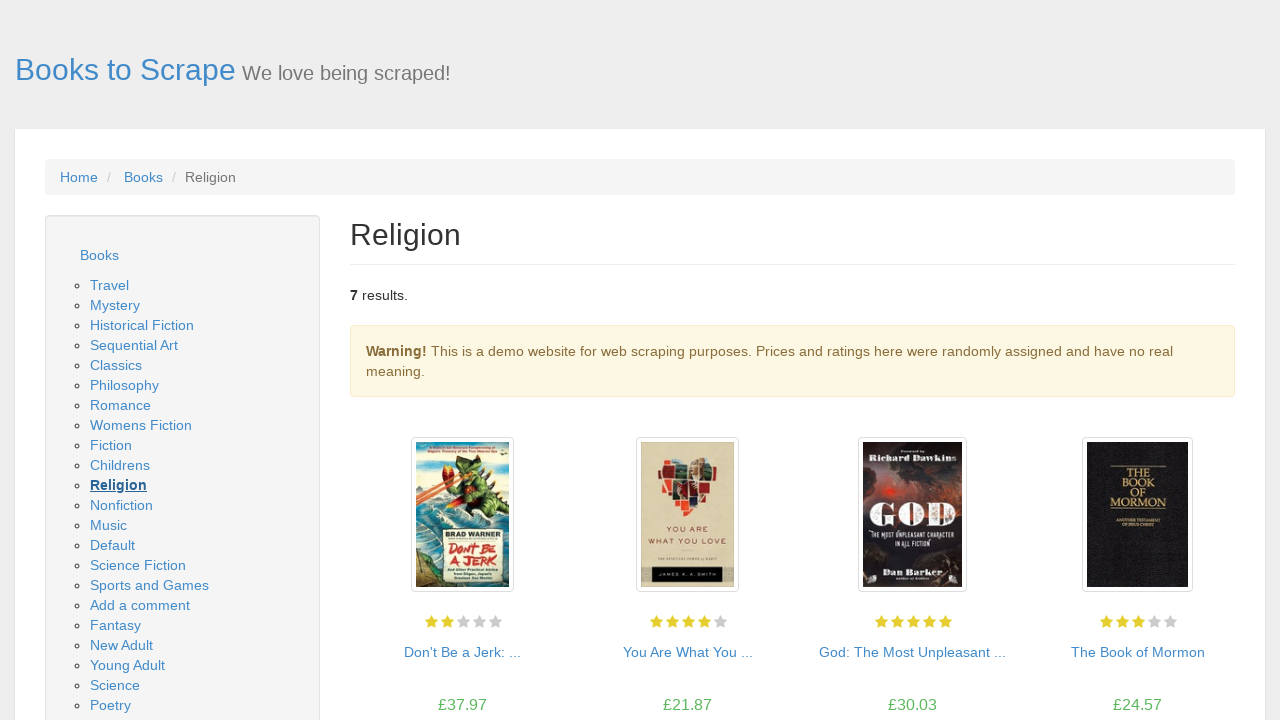

Religion category page loaded and book products are displayed
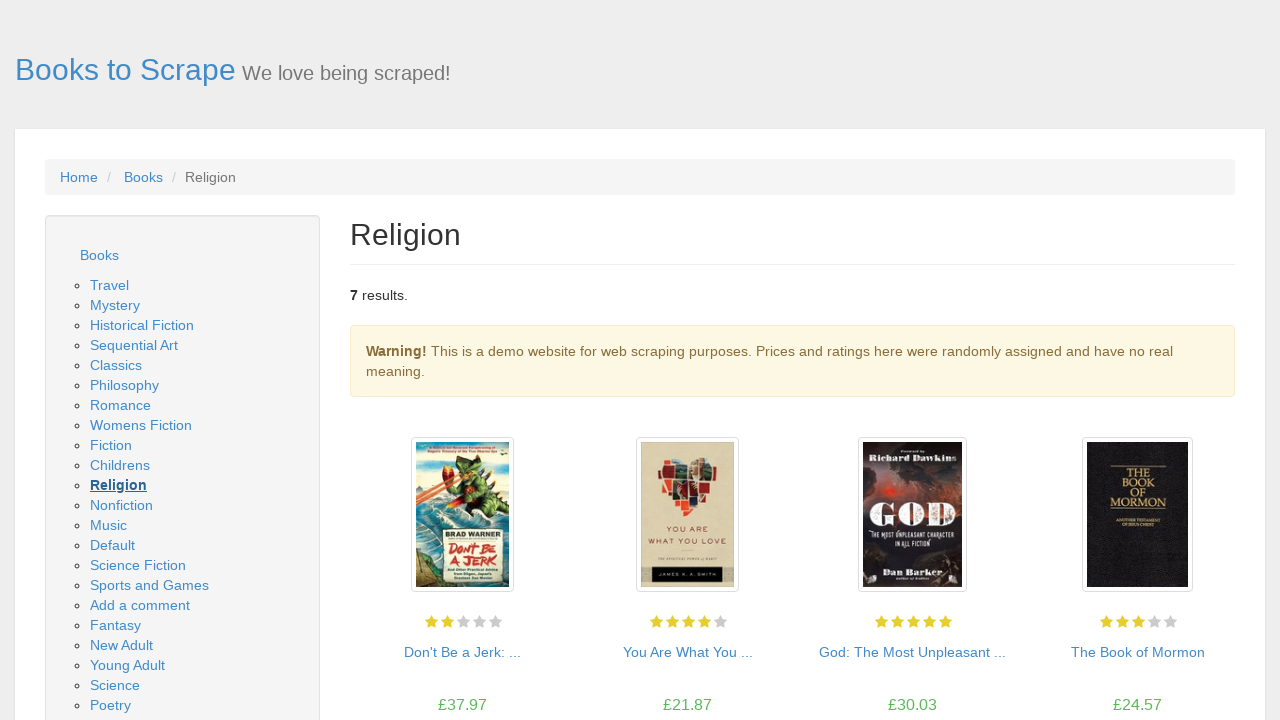

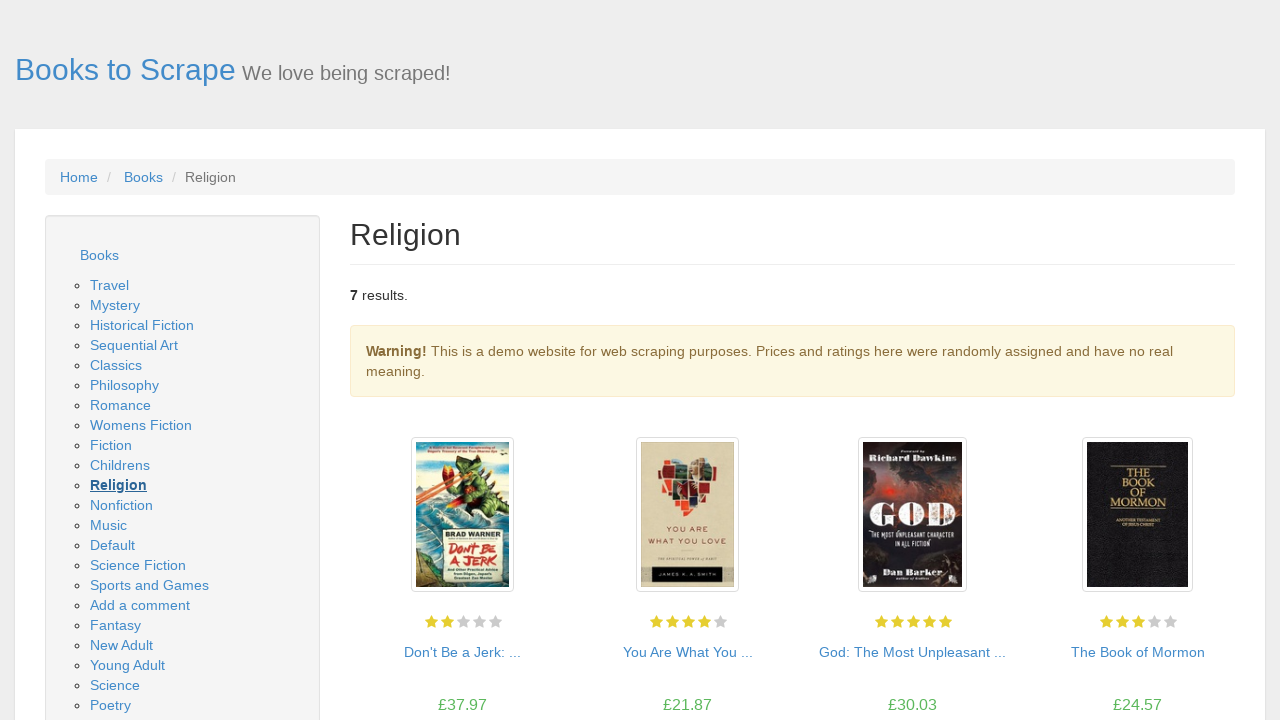